Tests AJAX functionality by clicking a button that triggers an AJAX request and waiting for the dynamic content to load with the expected text.

Starting URL: http://uitestingplayground.com/ajax

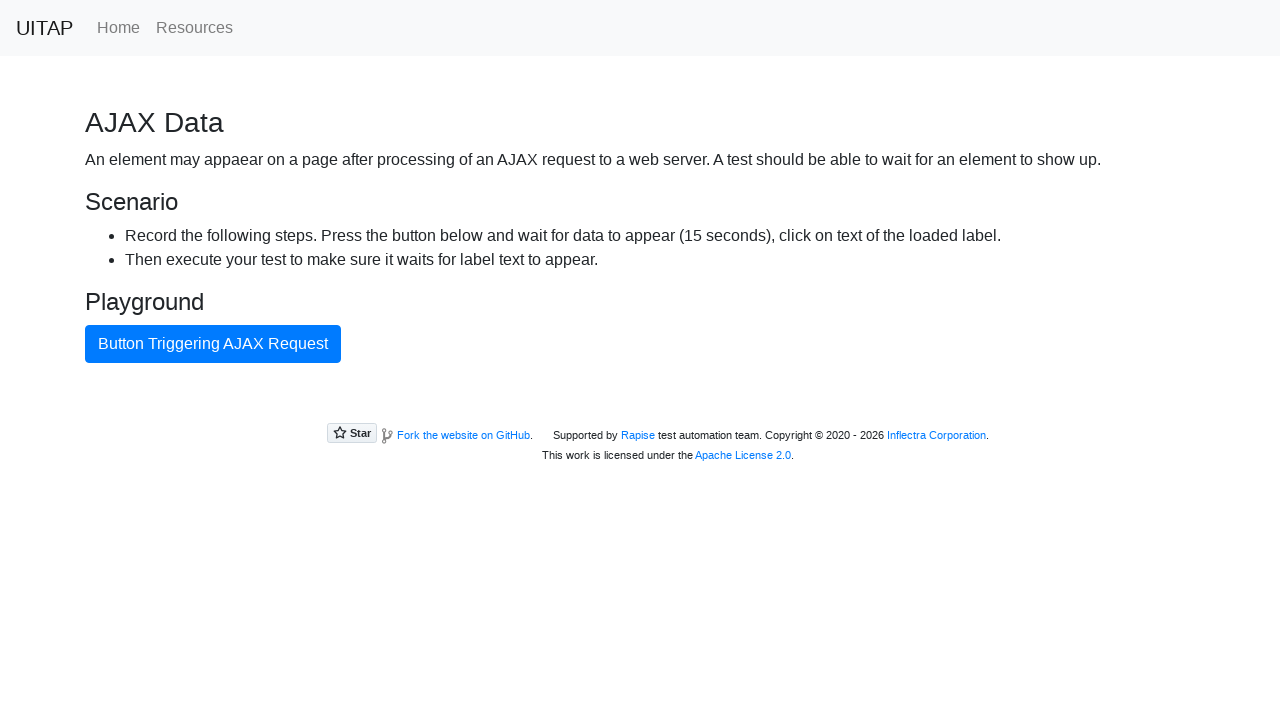

Clicked AJAX button to trigger request at (213, 344) on #ajaxButton
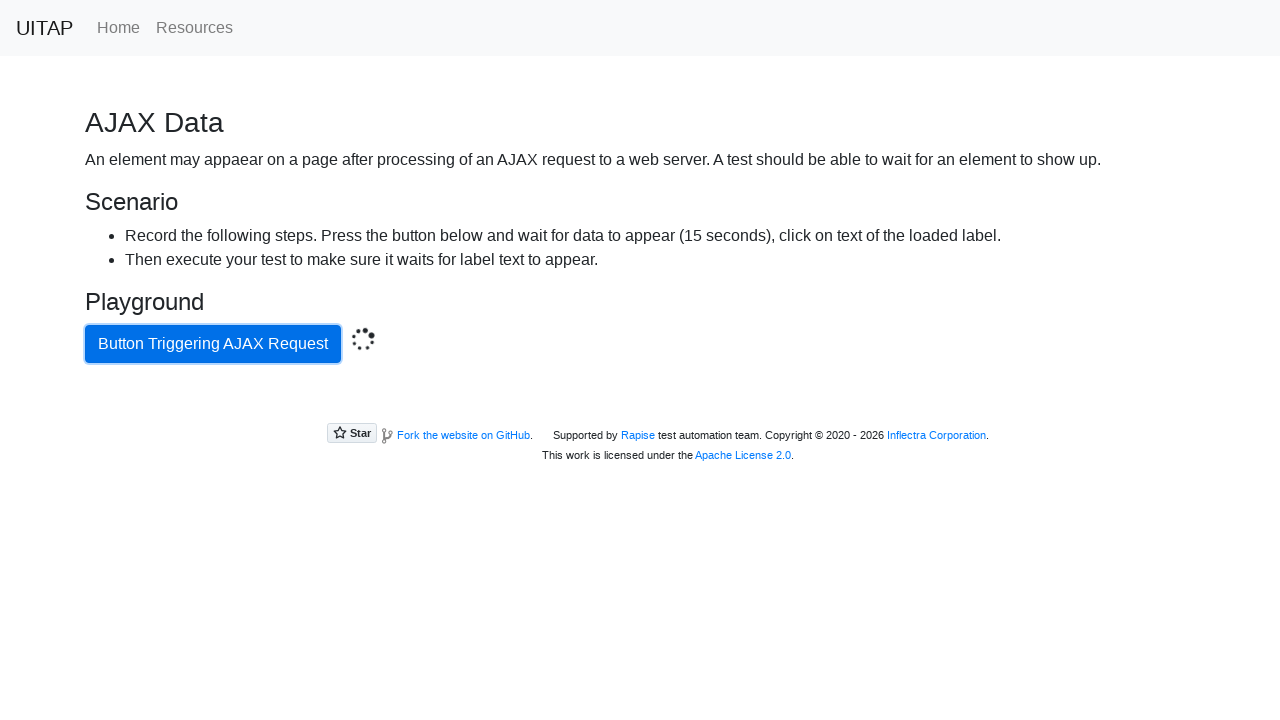

Waited for AJAX content to load with expected text
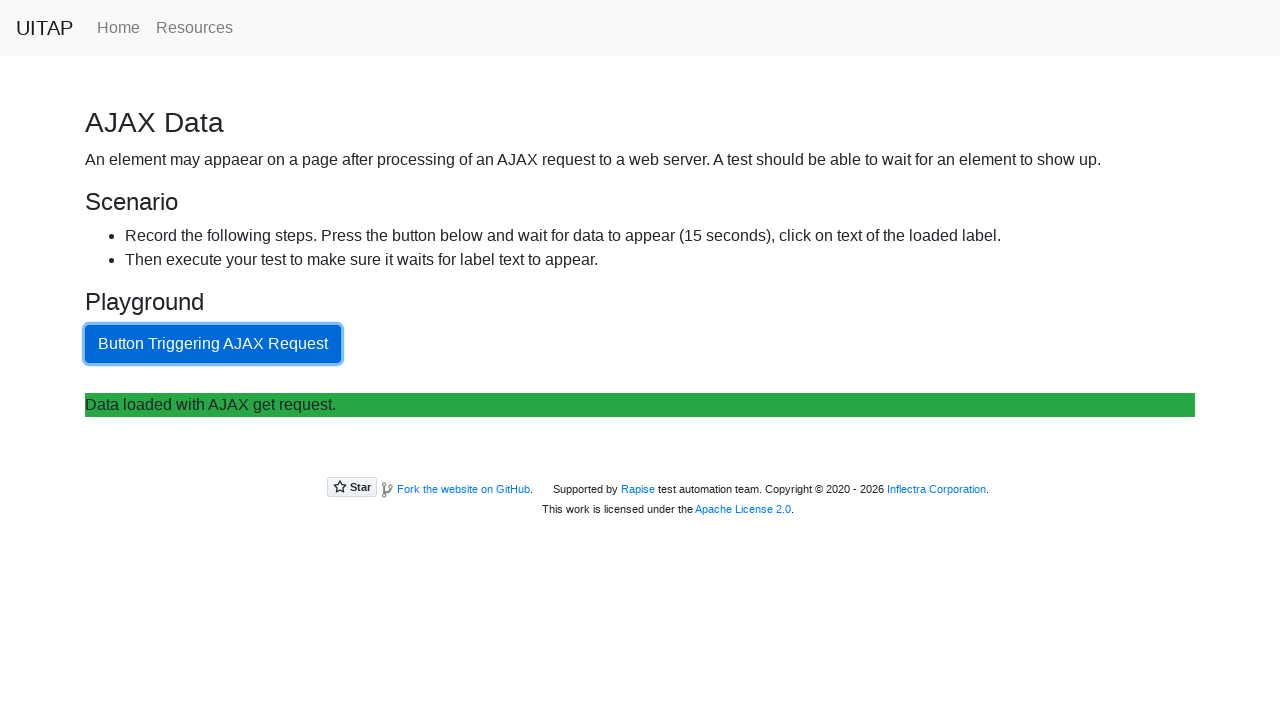

Retrieved loaded content text
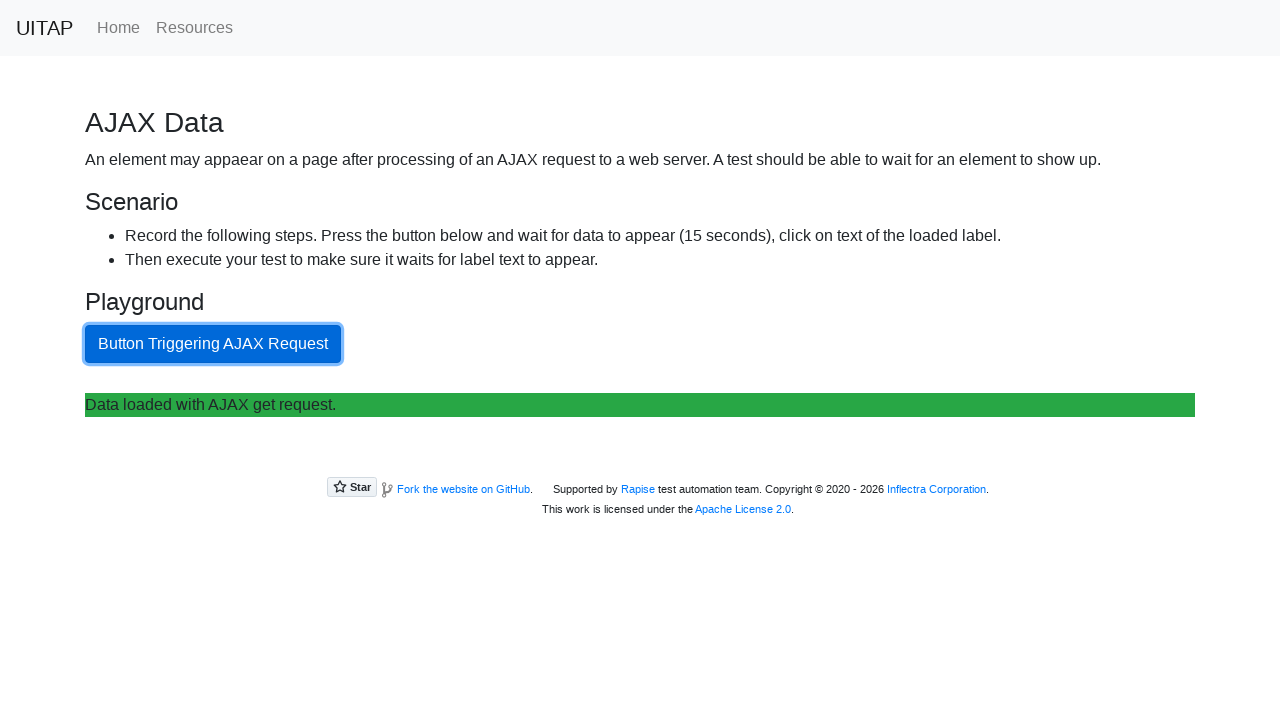

Printed content text to console
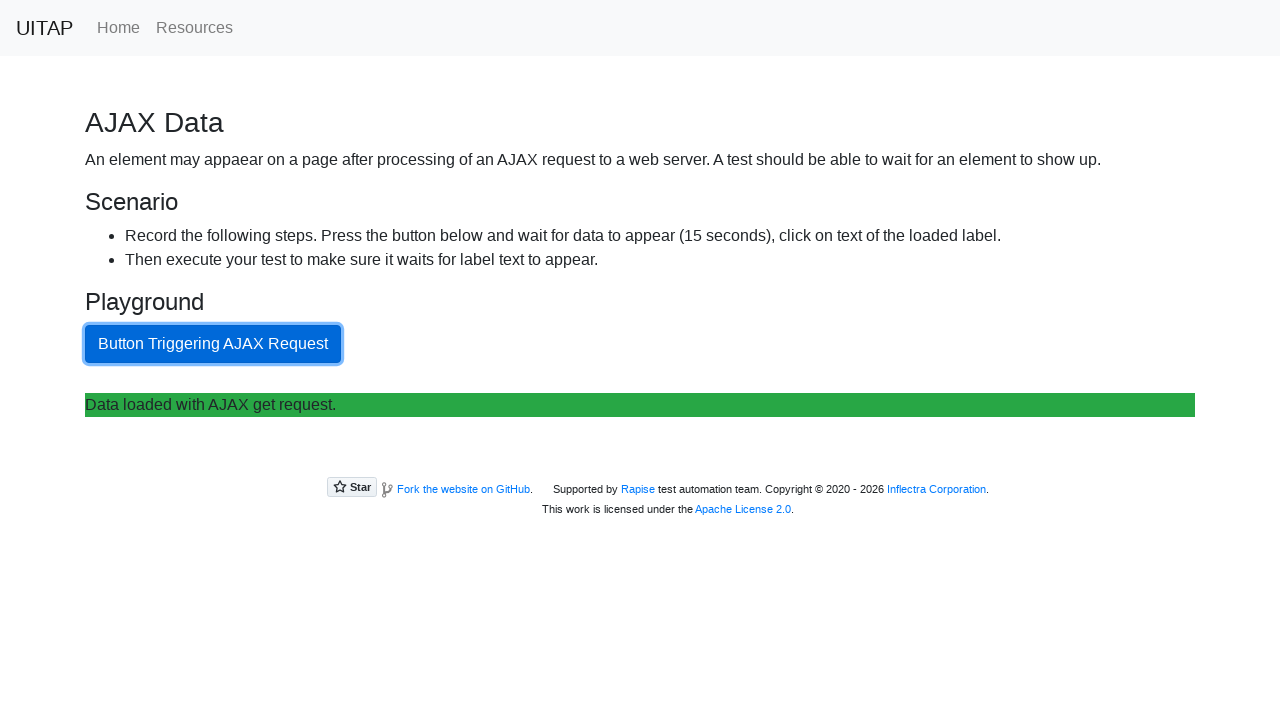

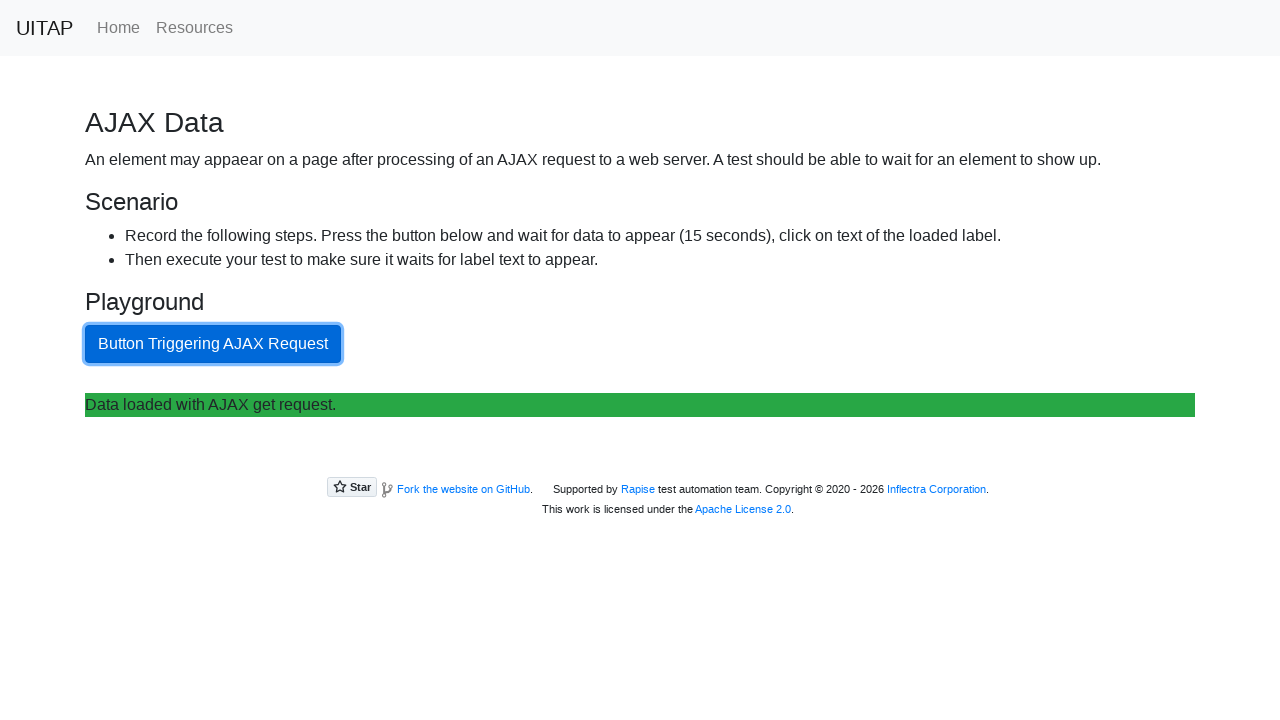